Navigates to Yellow Clothing men's pajama collection page and verifies that product cards with titles, prices, and images are displayed.

Starting URL: https://www.yellowclothing.net/collections/mens-pajama

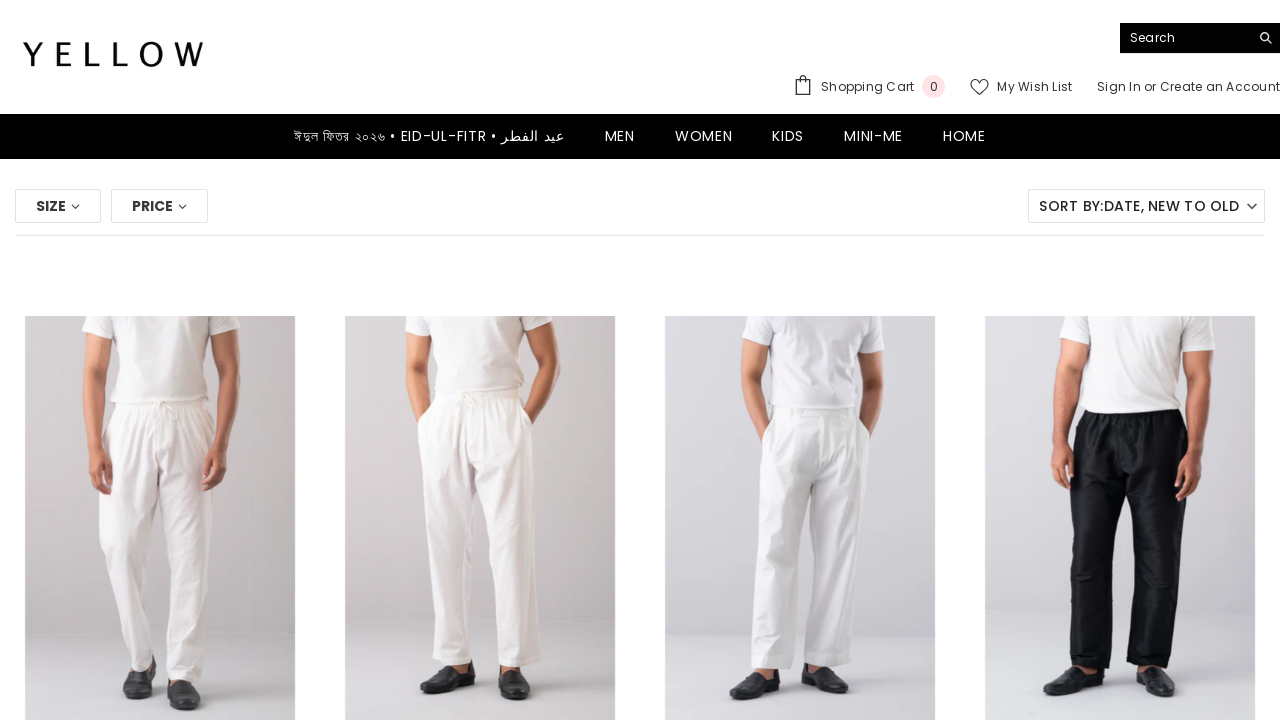

Navigated to Yellow Clothing men's pajama collection page
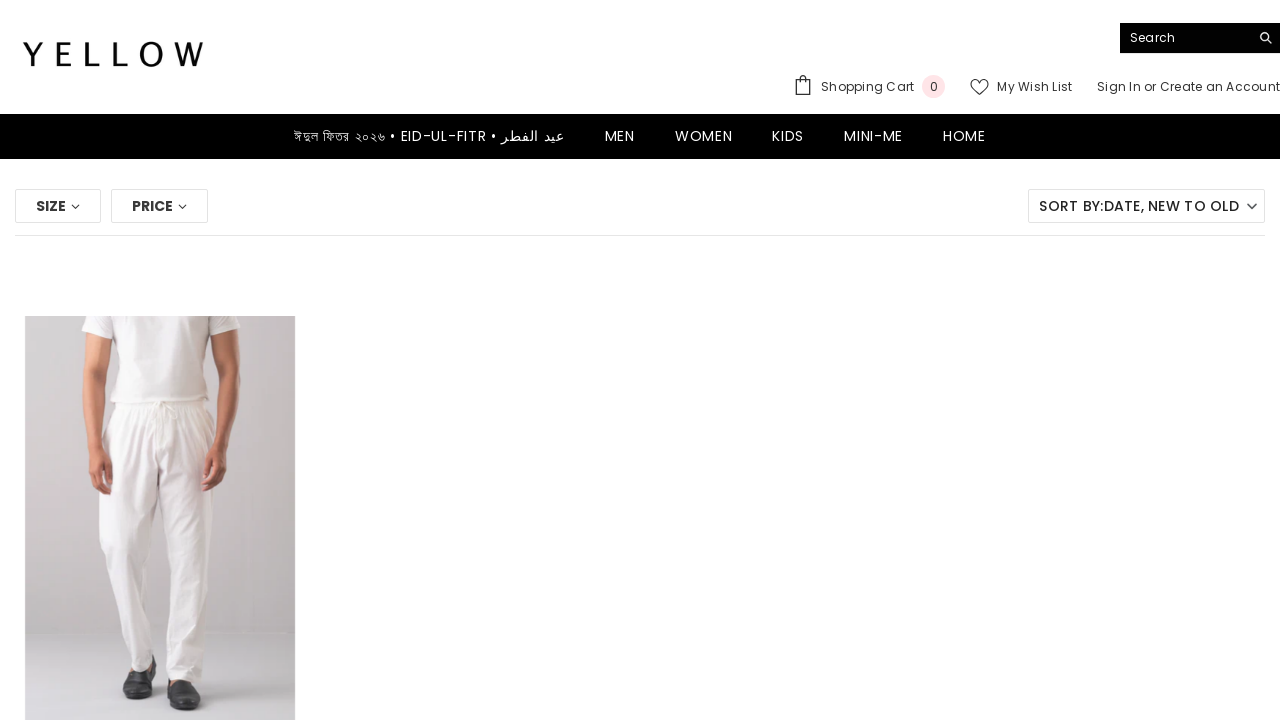

Product cards loaded on the page
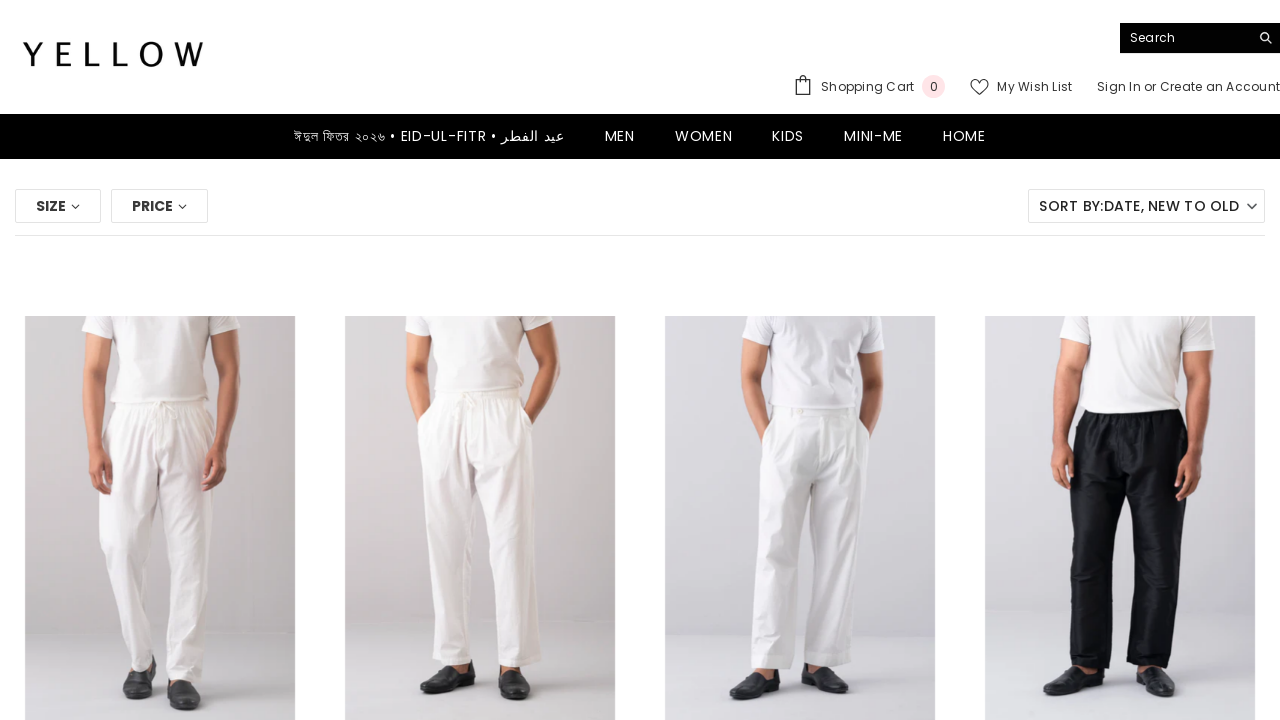

Product card titles are present
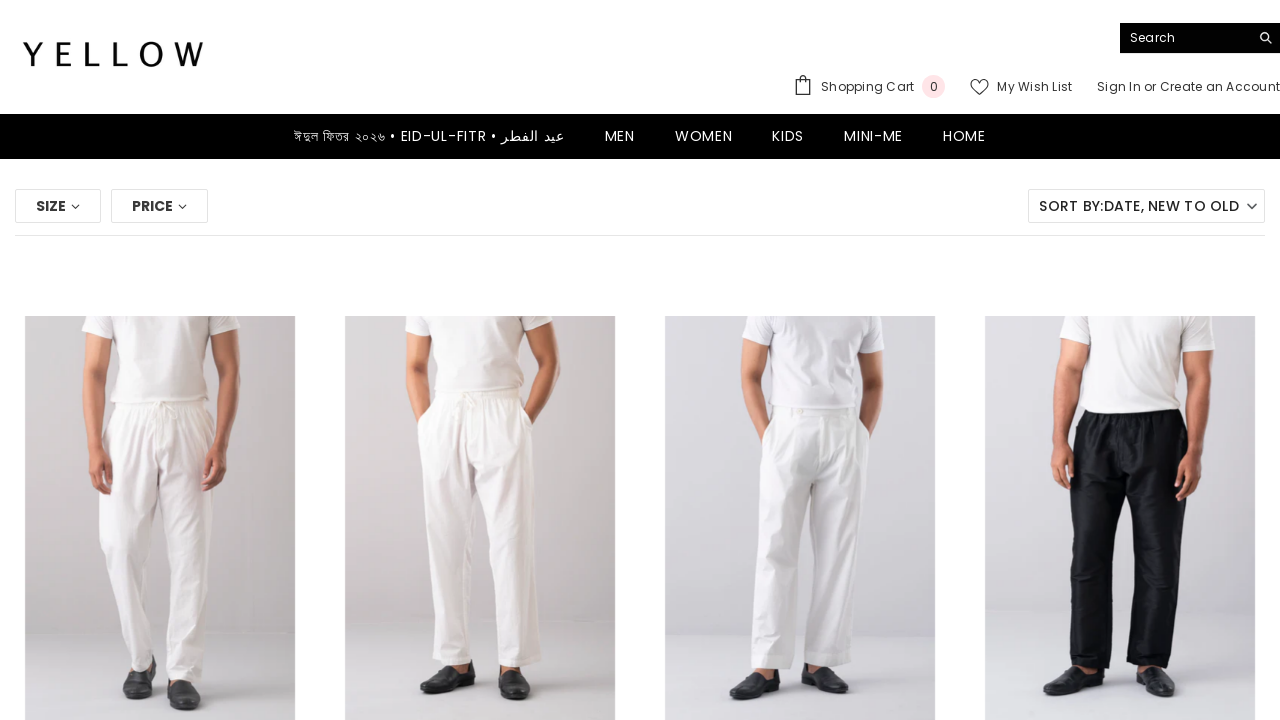

Product card prices are present
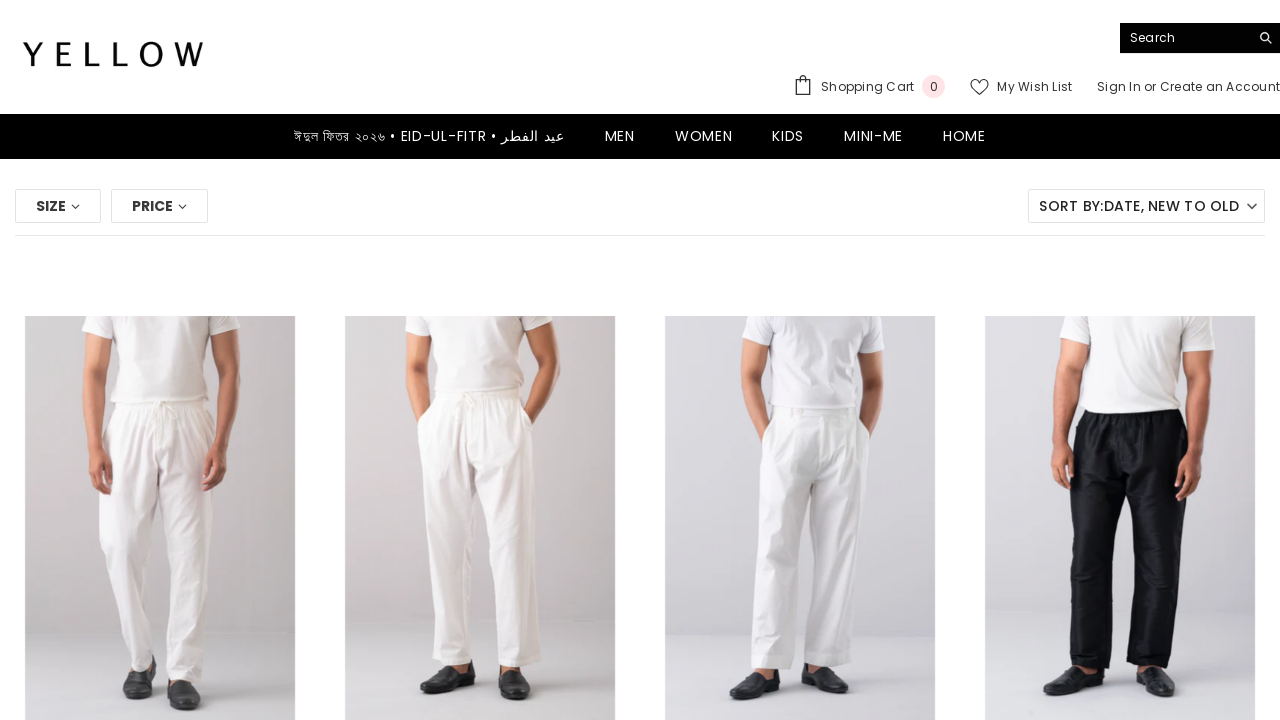

Product card images are present
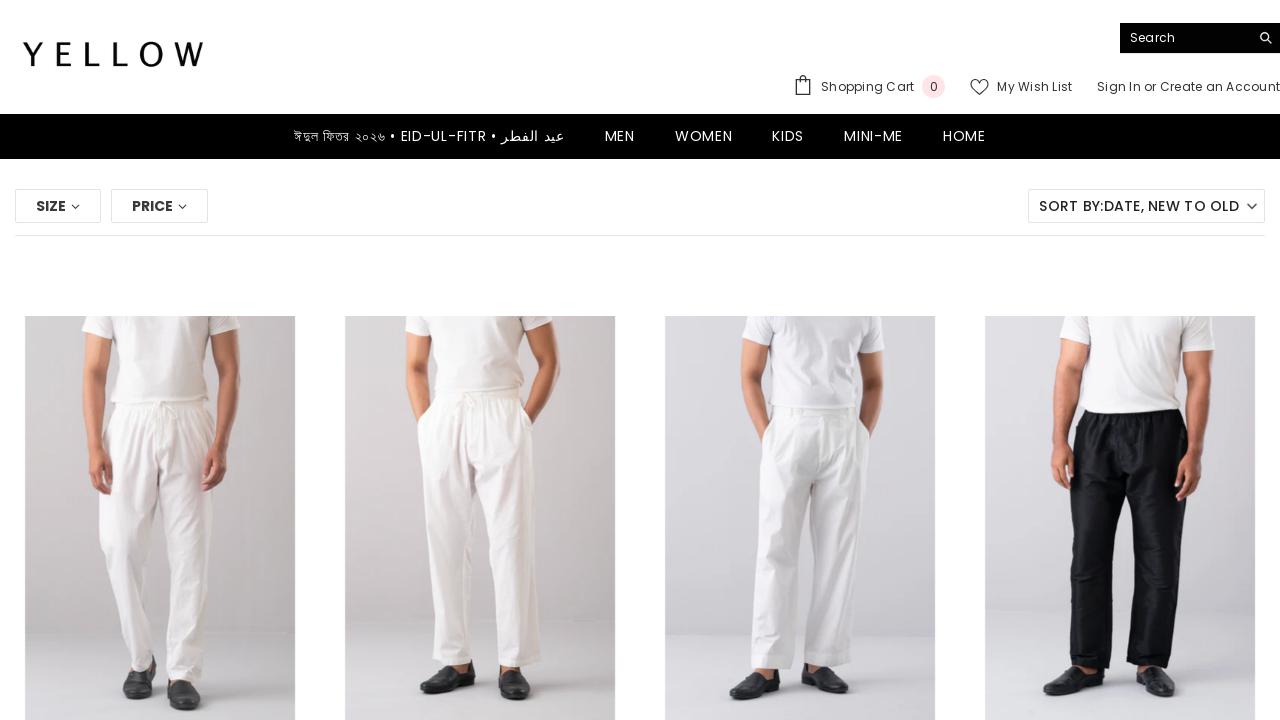

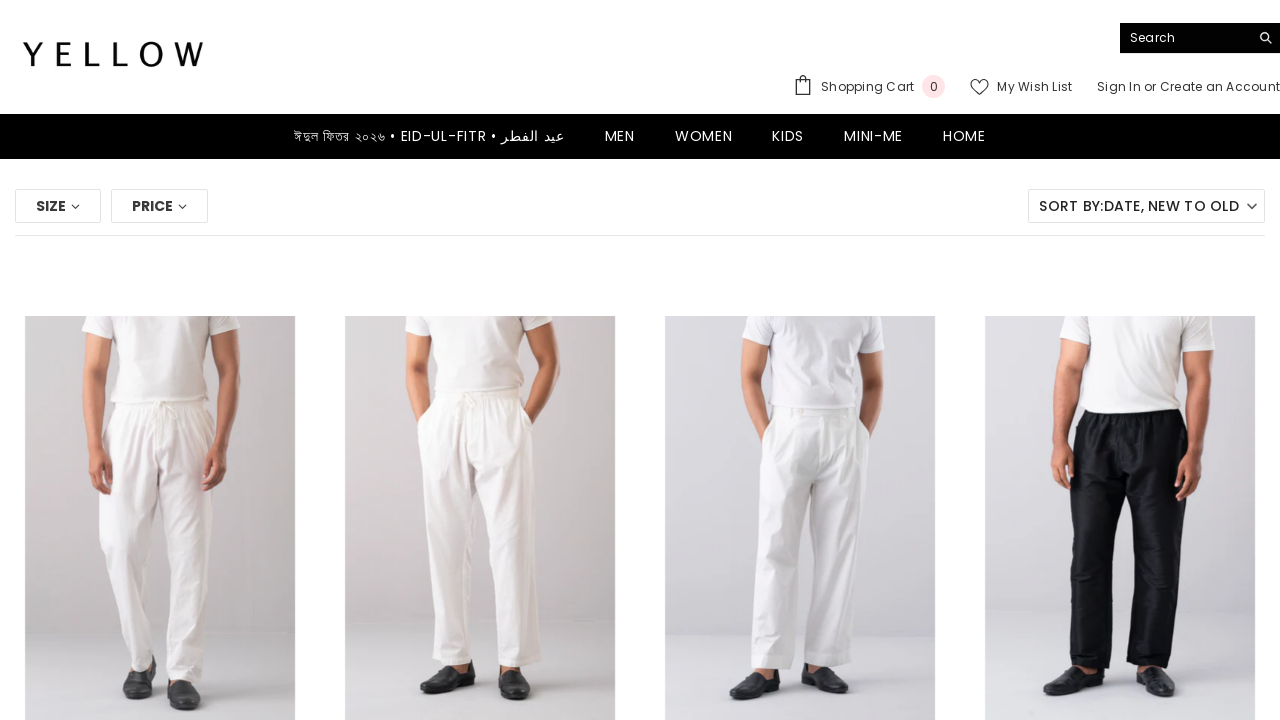